Opens GitHub homepage and verifies the page title contains "GitHub" and the URL is correct

Starting URL: https://github.com/

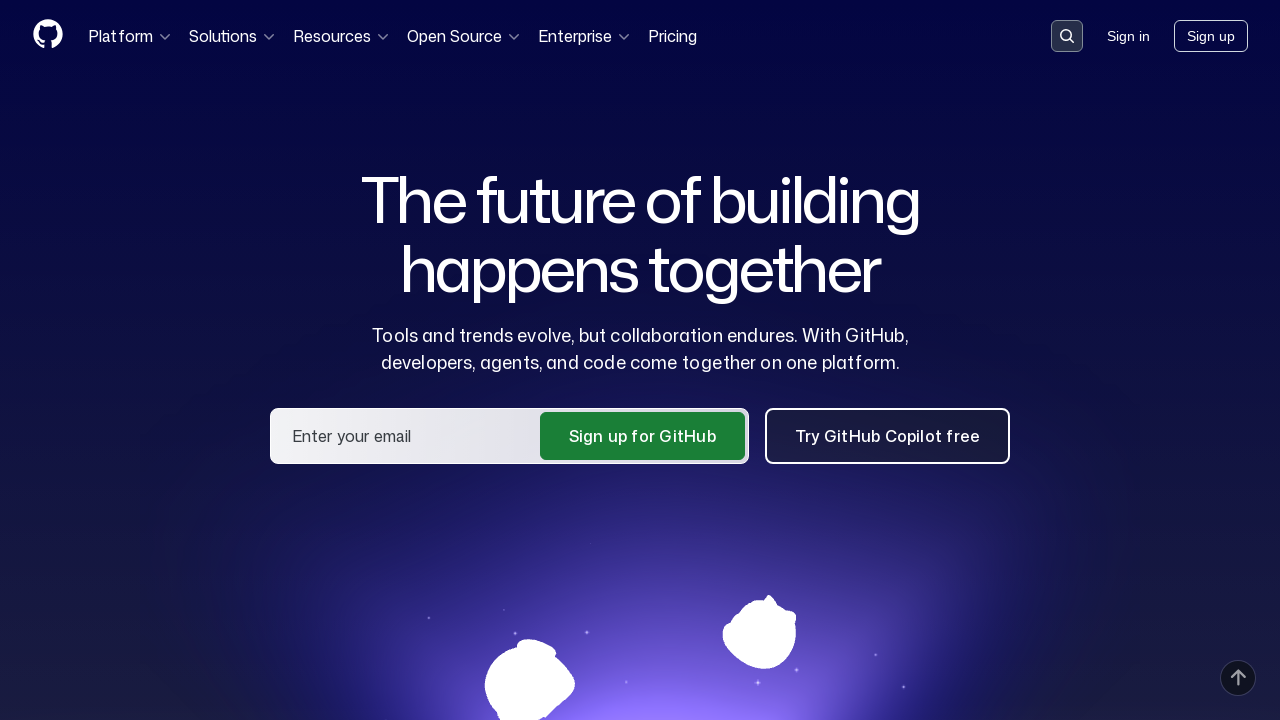

Navigated to GitHub homepage
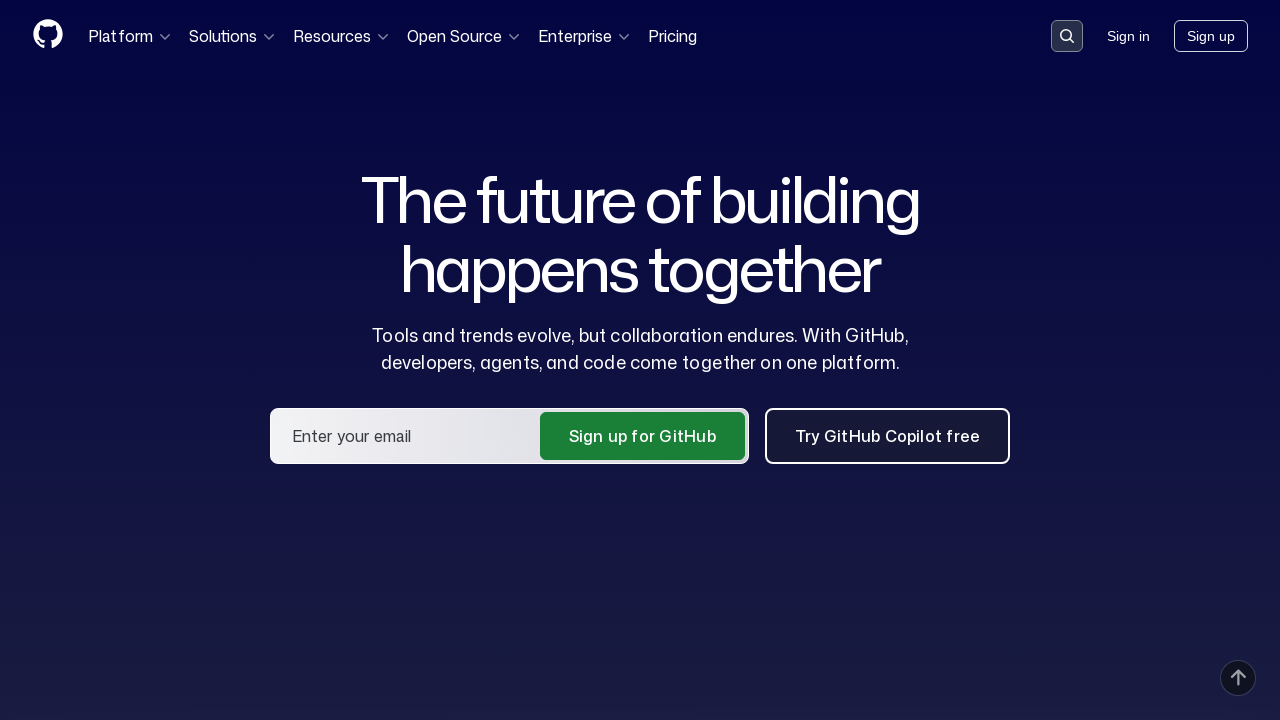

Verified page title contains 'GitHub'
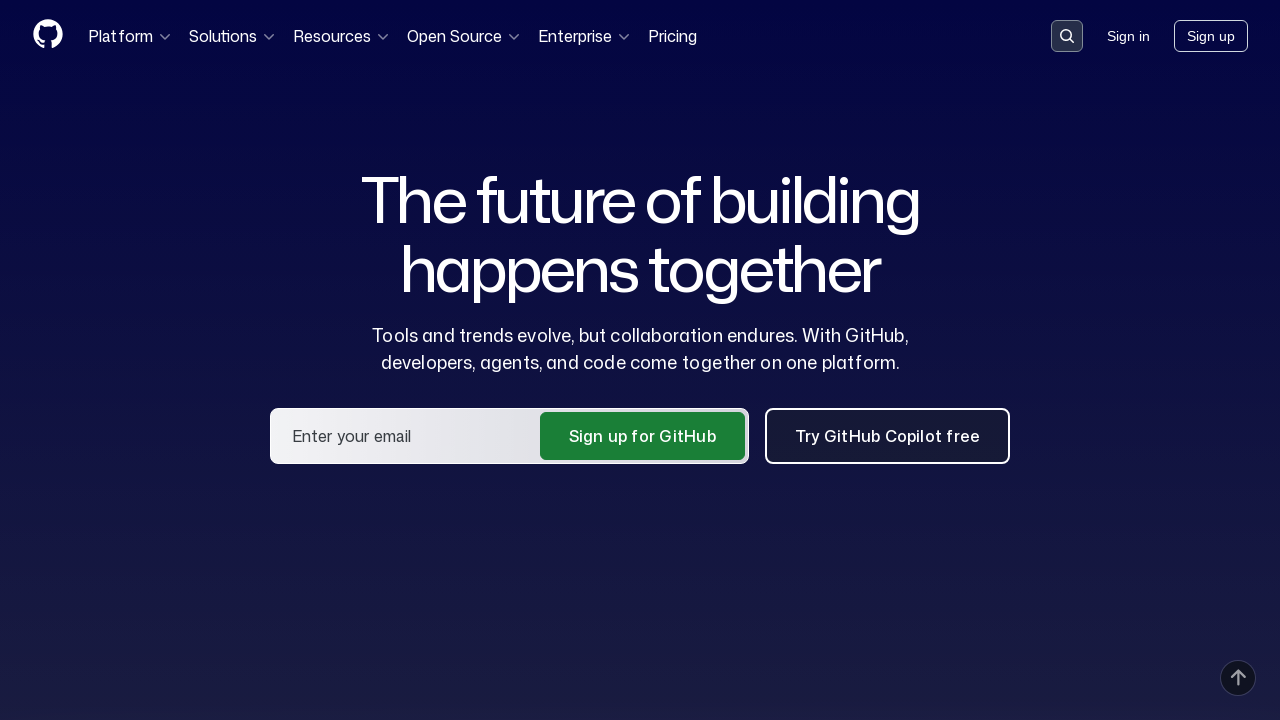

Verified current URL is https://github.com/
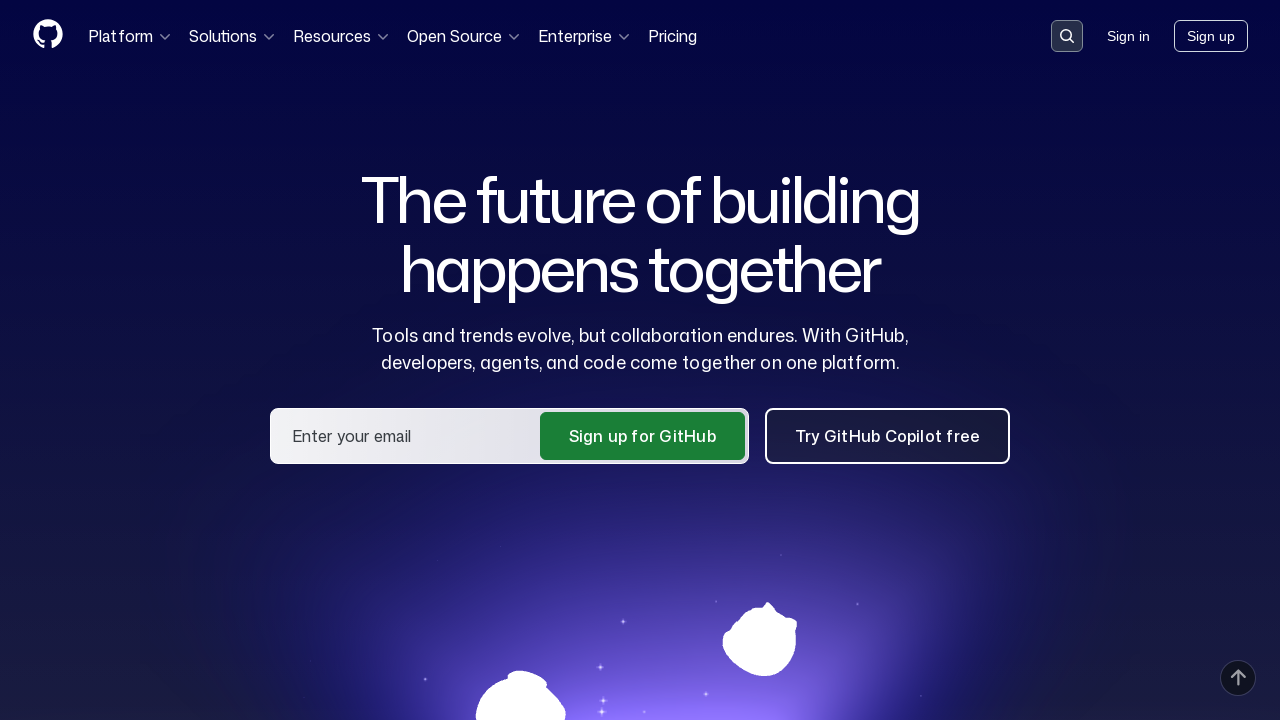

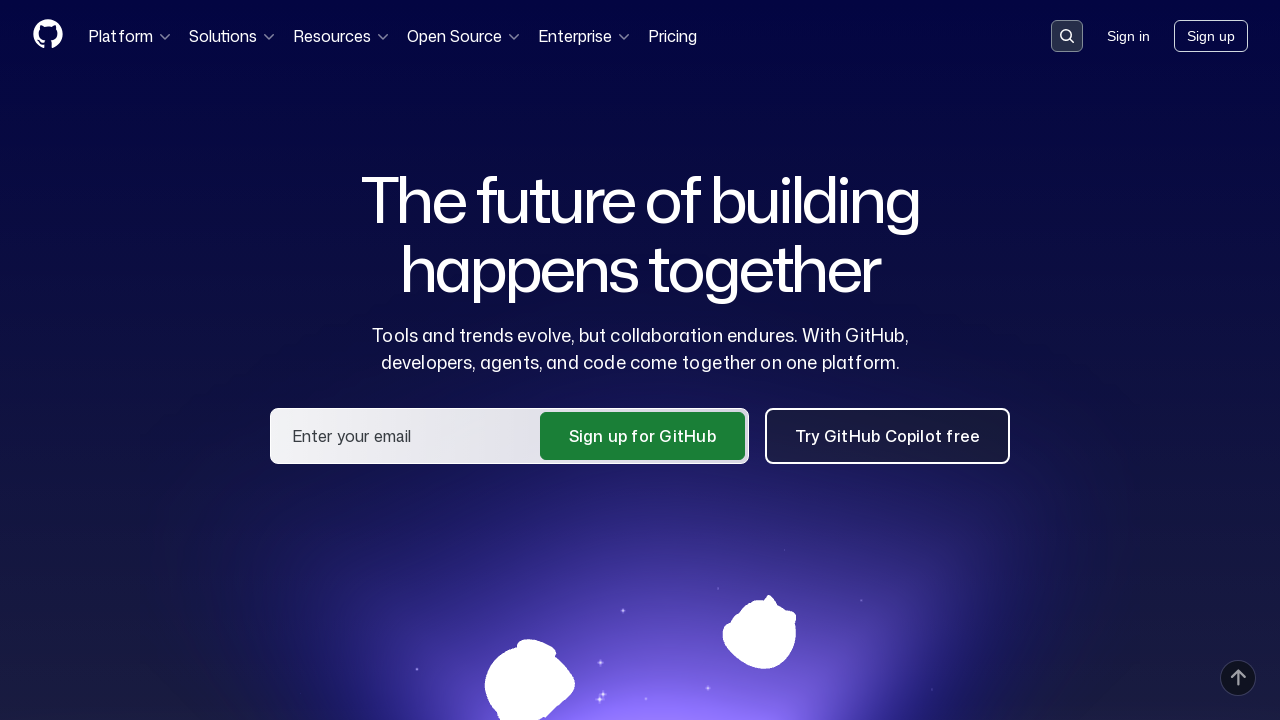